Navigates to a download page and clicks on a test.txt file link to initiate download

Starting URL: https://the-internet.herokuapp.com/download

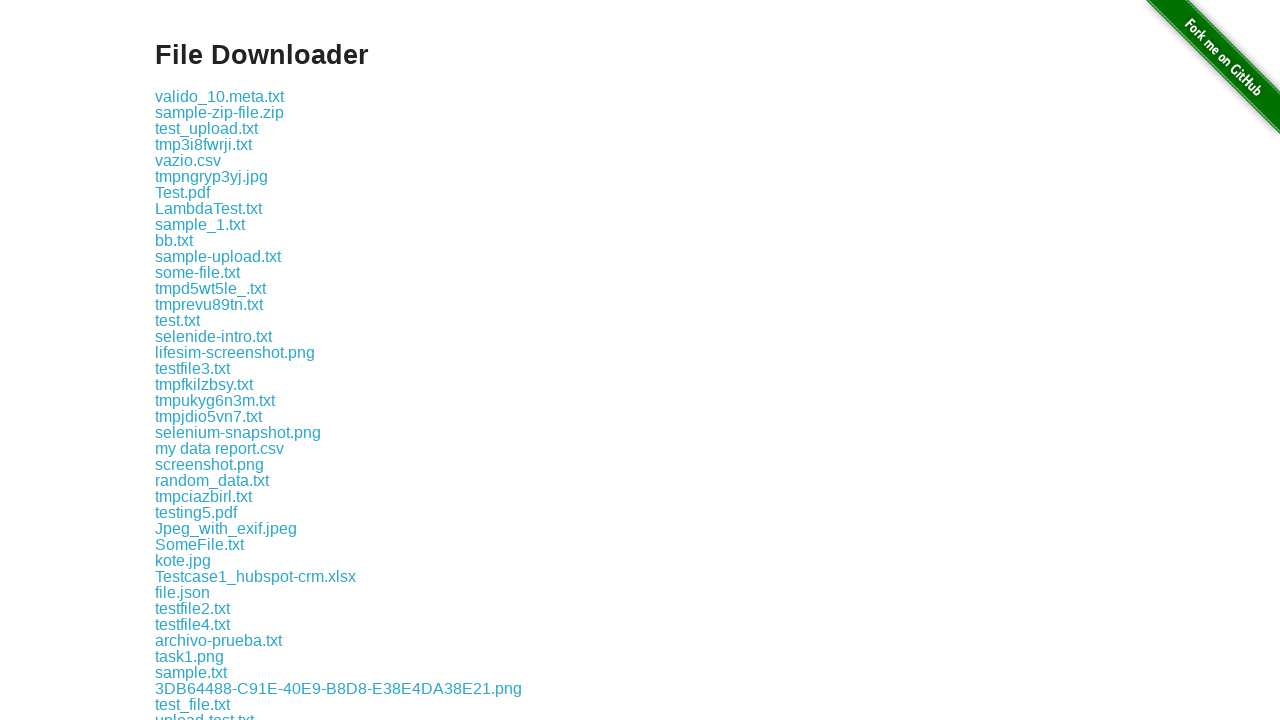

Clicked on test.txt file link to initiate download at (178, 320) on text='test.txt'
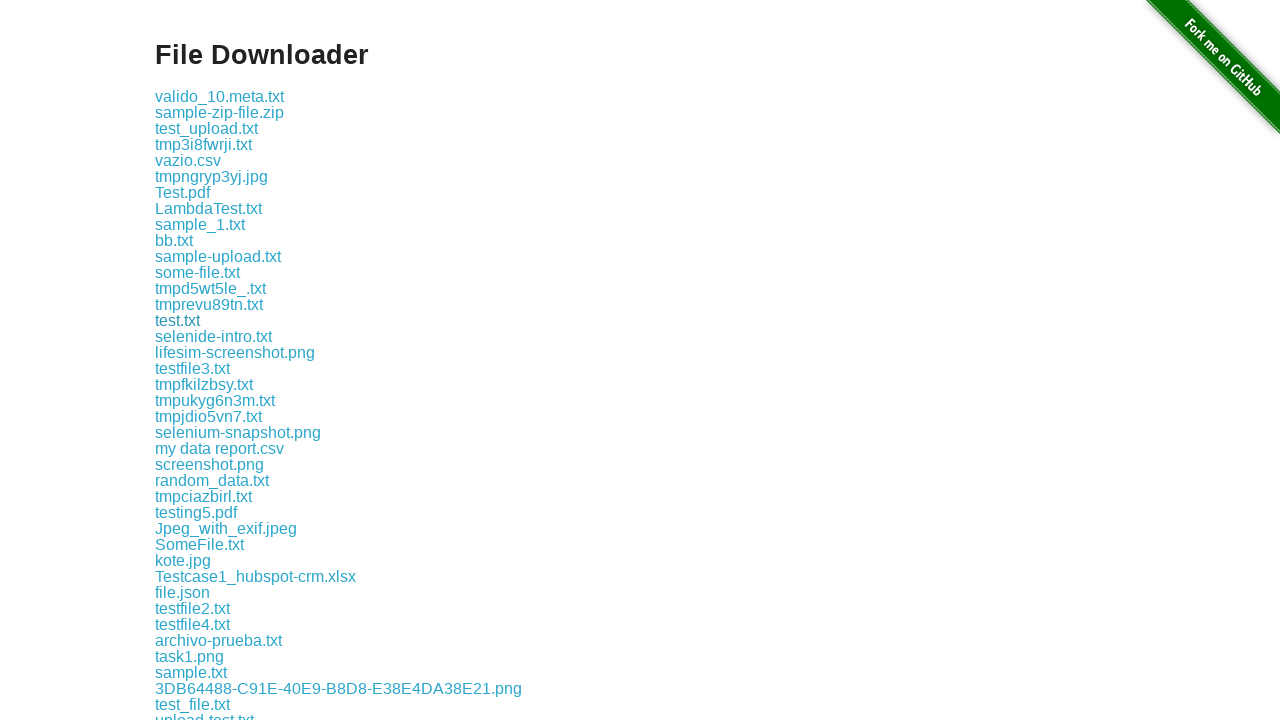

Waited 2 seconds for download to initiate
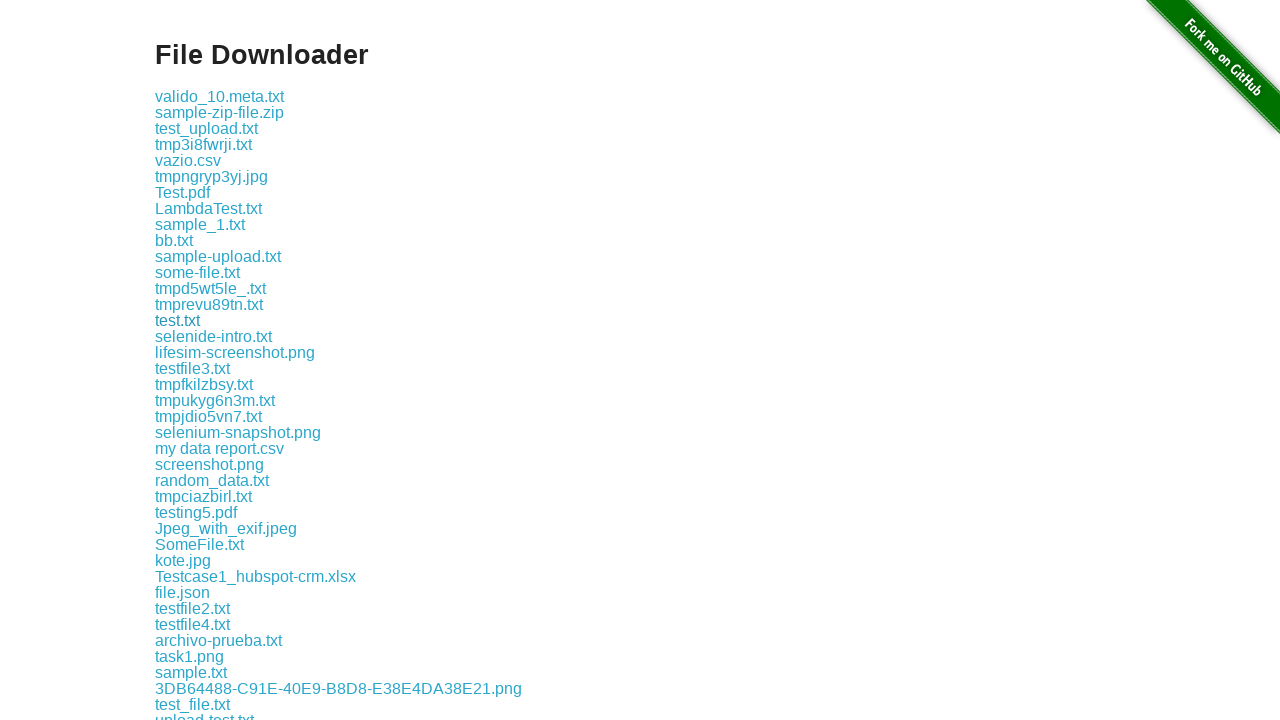

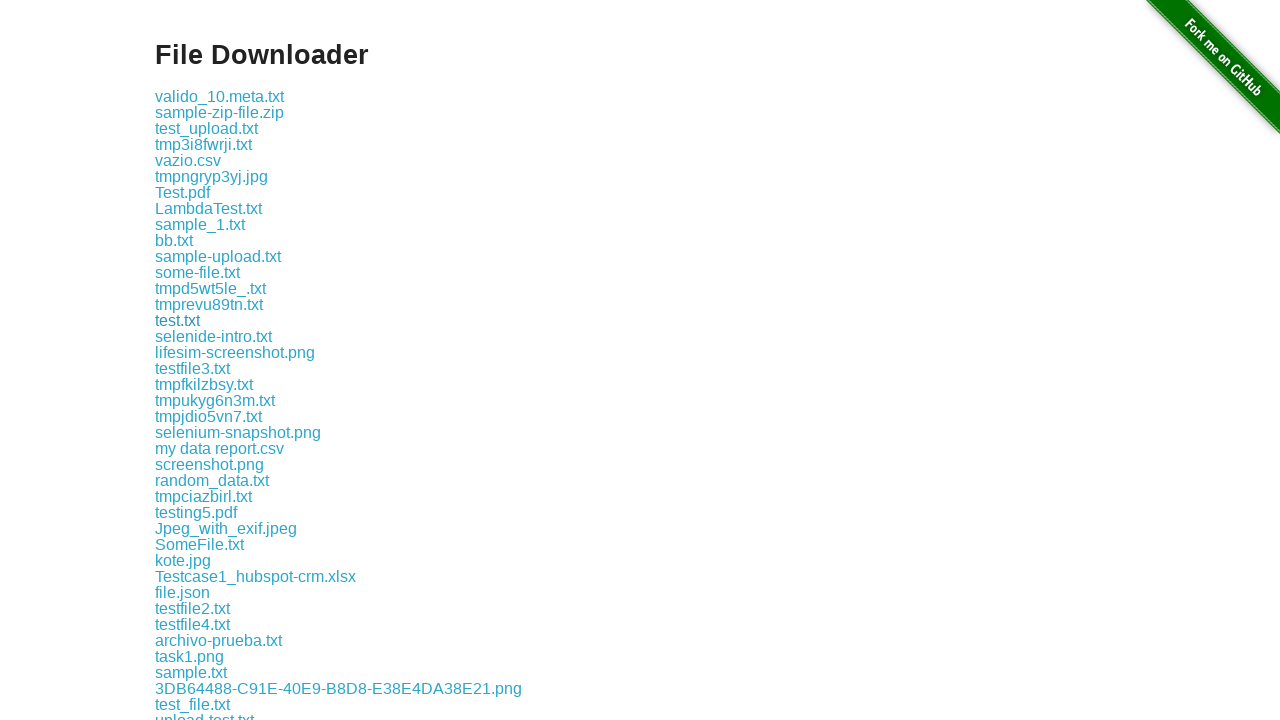